Navigates to a practice form page and verifies that the first name input field can be located using CSS selector

Starting URL: https://demoqa.com/automation-practice-form

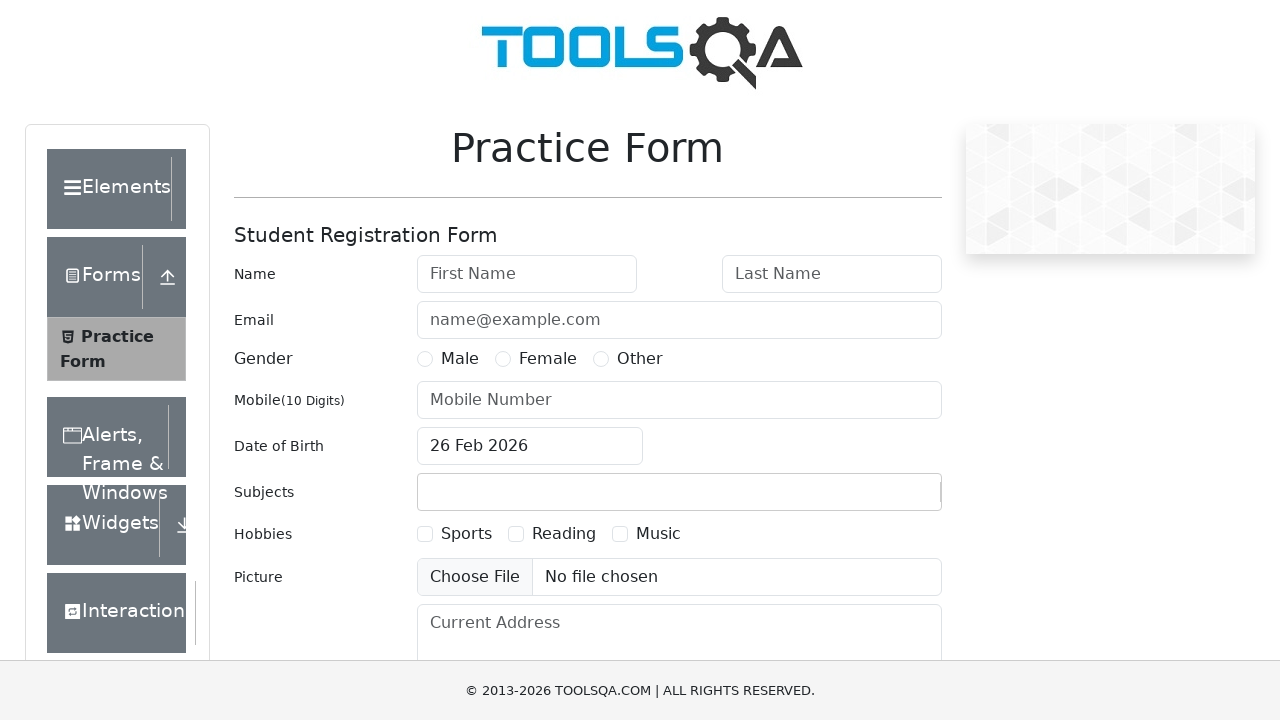

Navigated to automation practice form page
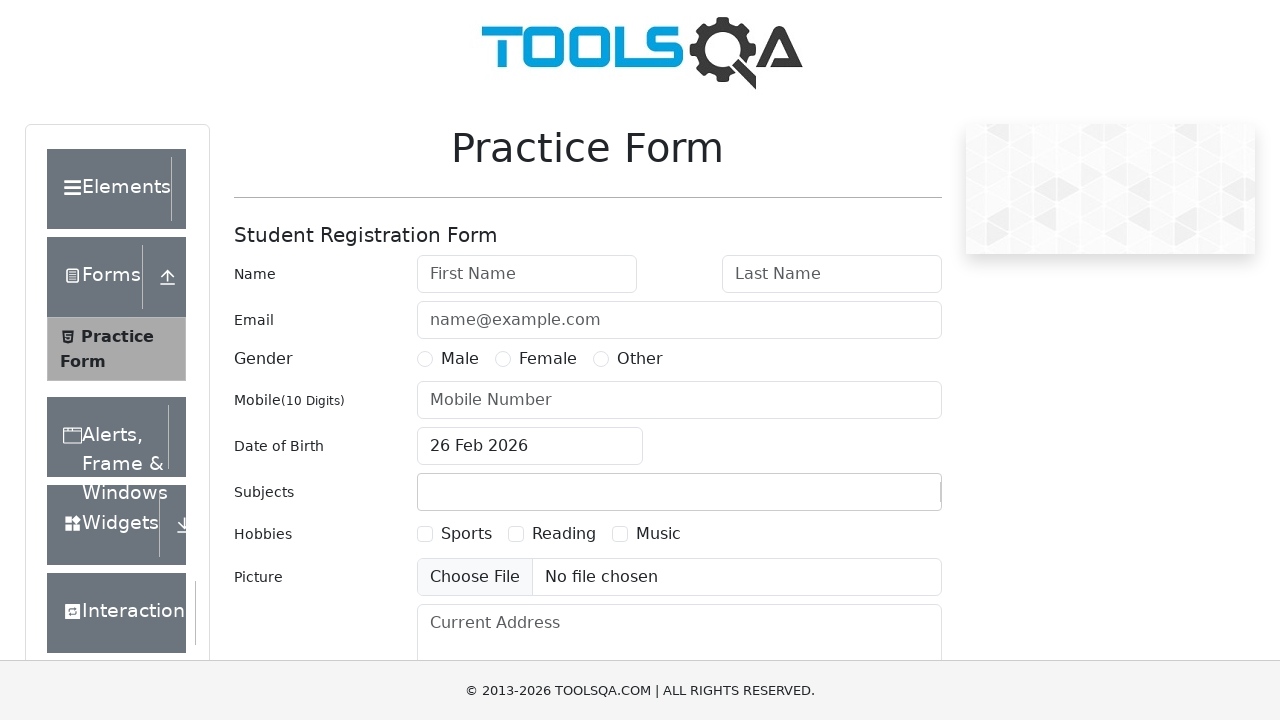

First name input field located using CSS selector 'input[id="firstName"]'
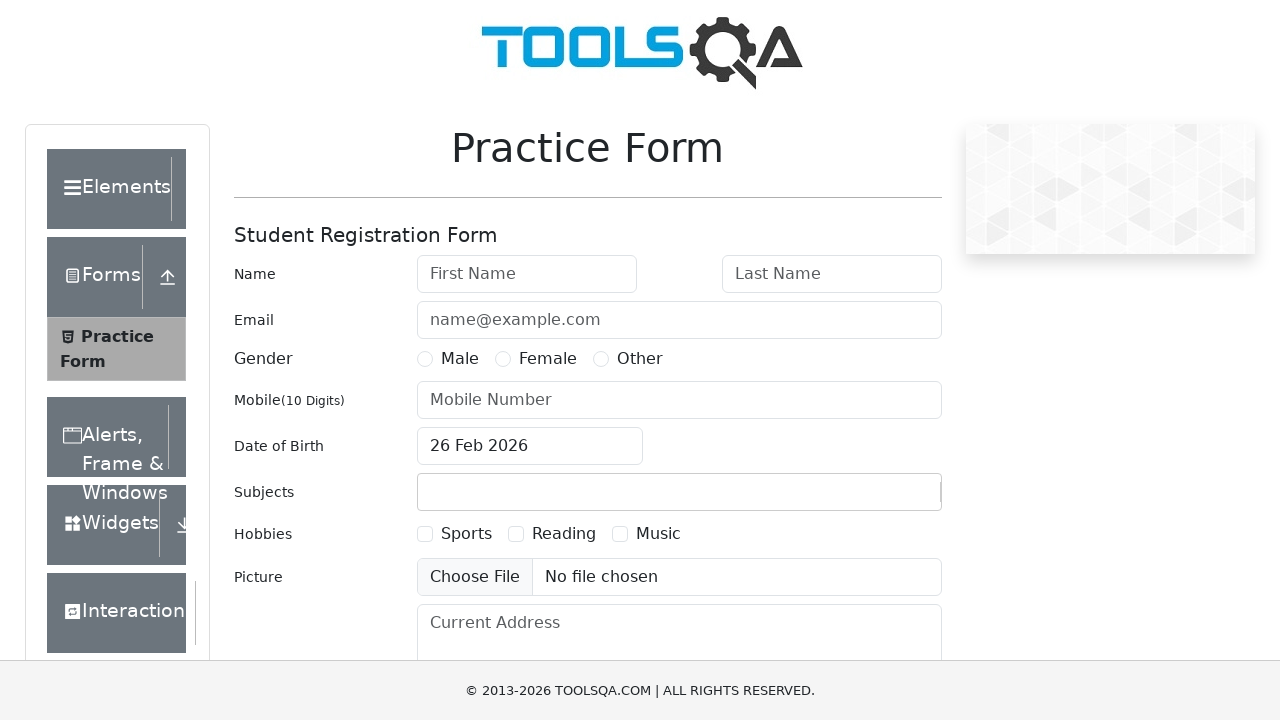

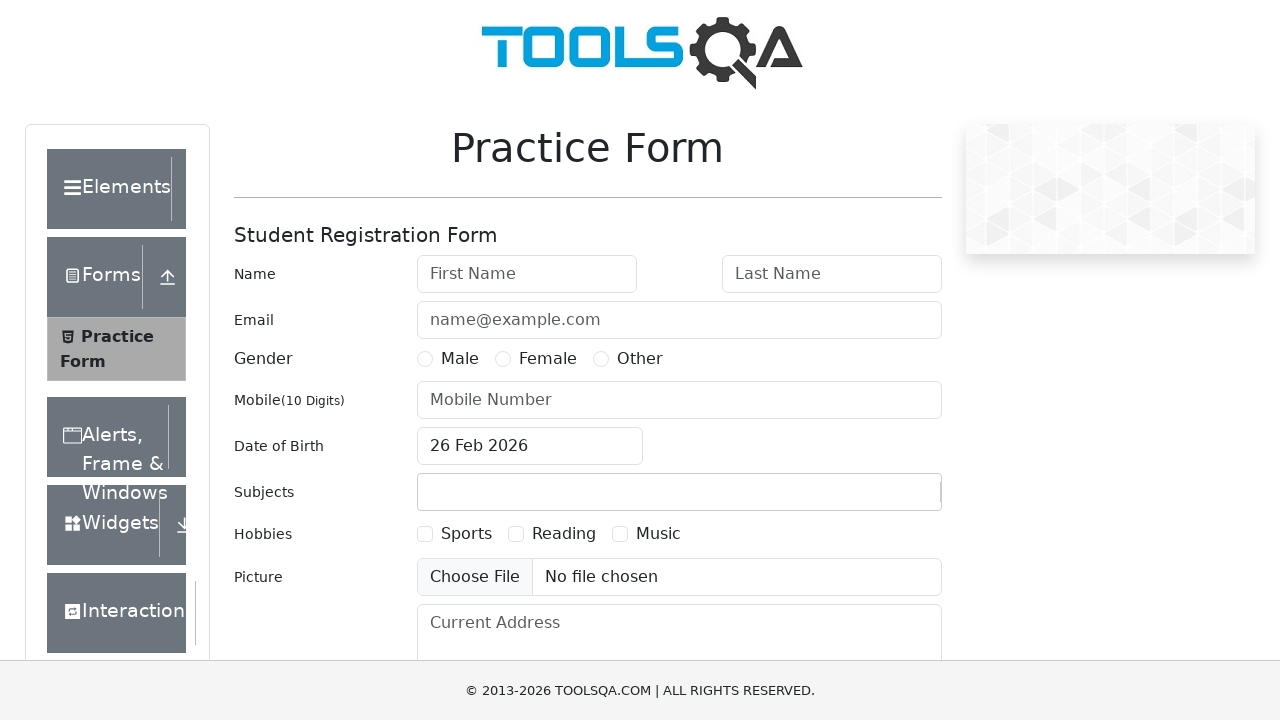